Tests dropdown selection by value, selecting Option 2 (value "2")

Starting URL: https://the-internet.herokuapp.com/dropdown

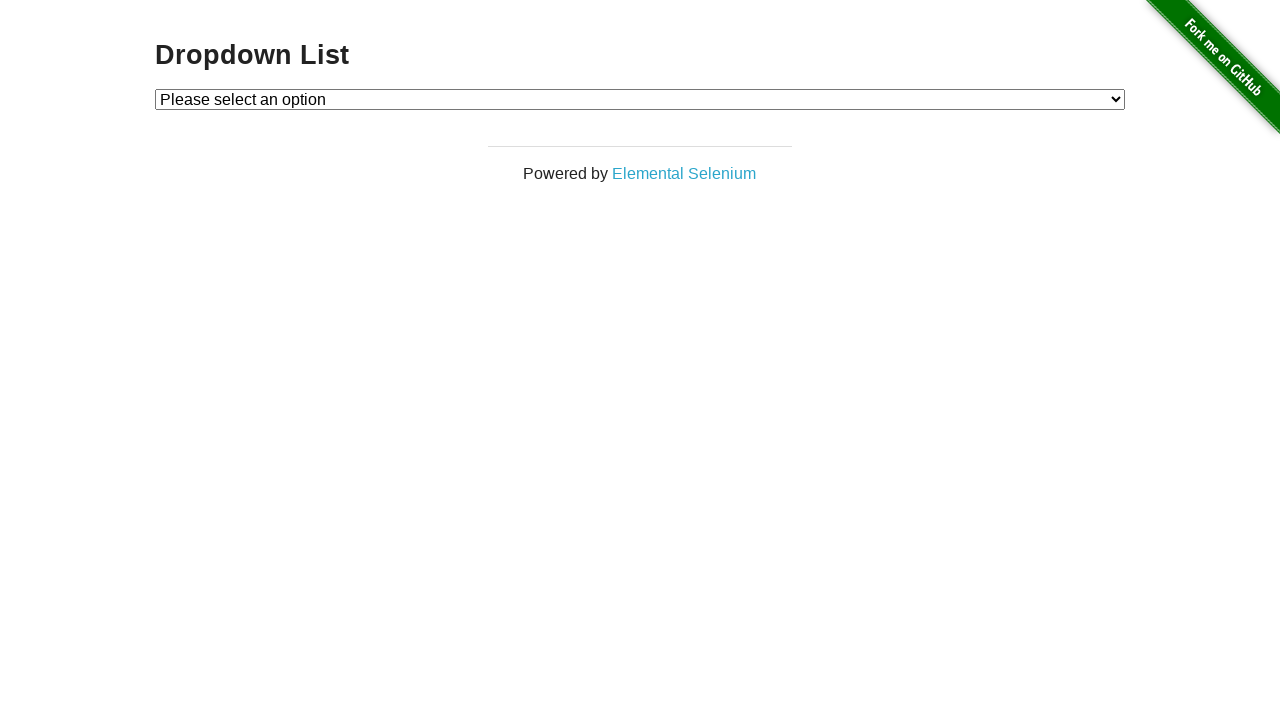

Located dropdown element with id 'dropdown'
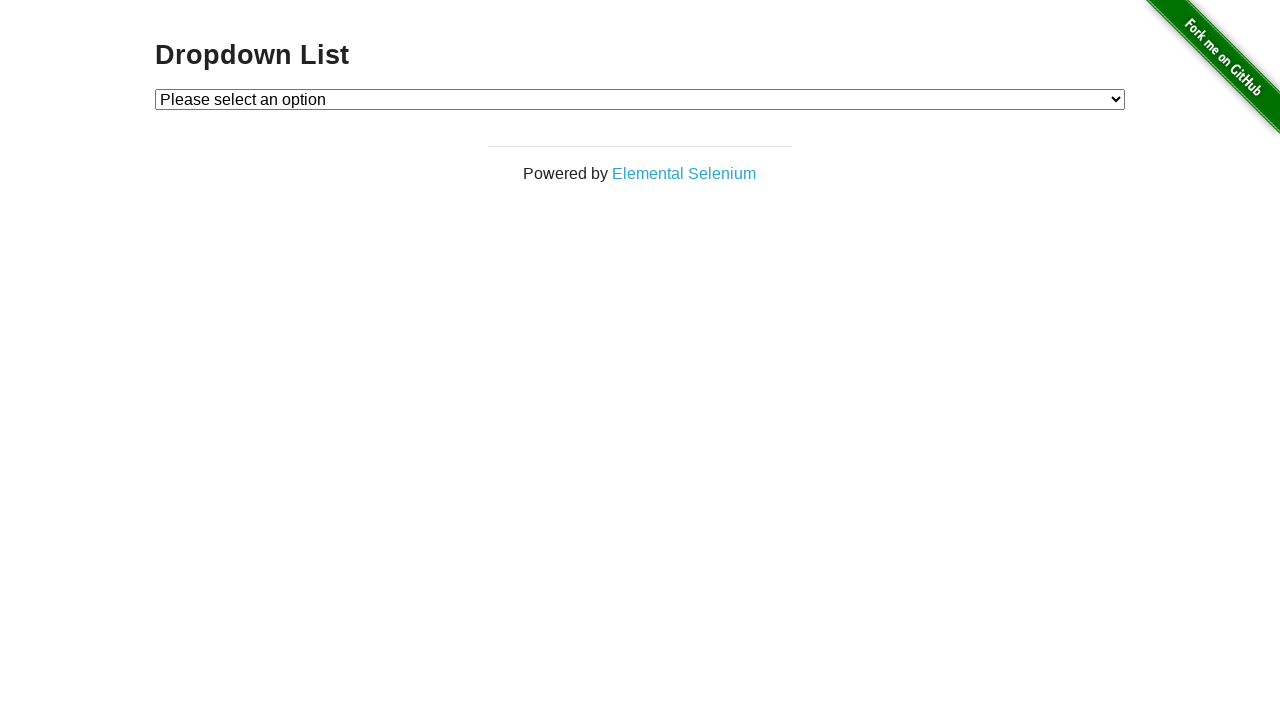

Selected Option 2 (value '2') from dropdown on select#dropdown
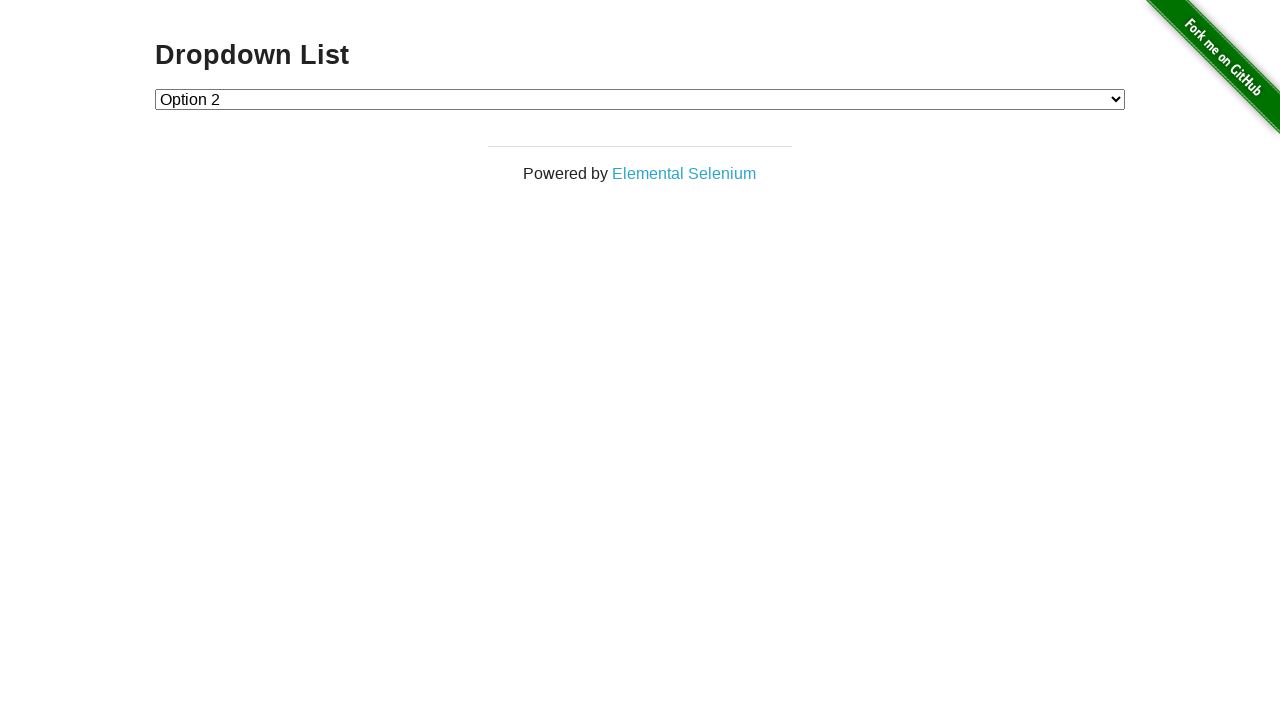

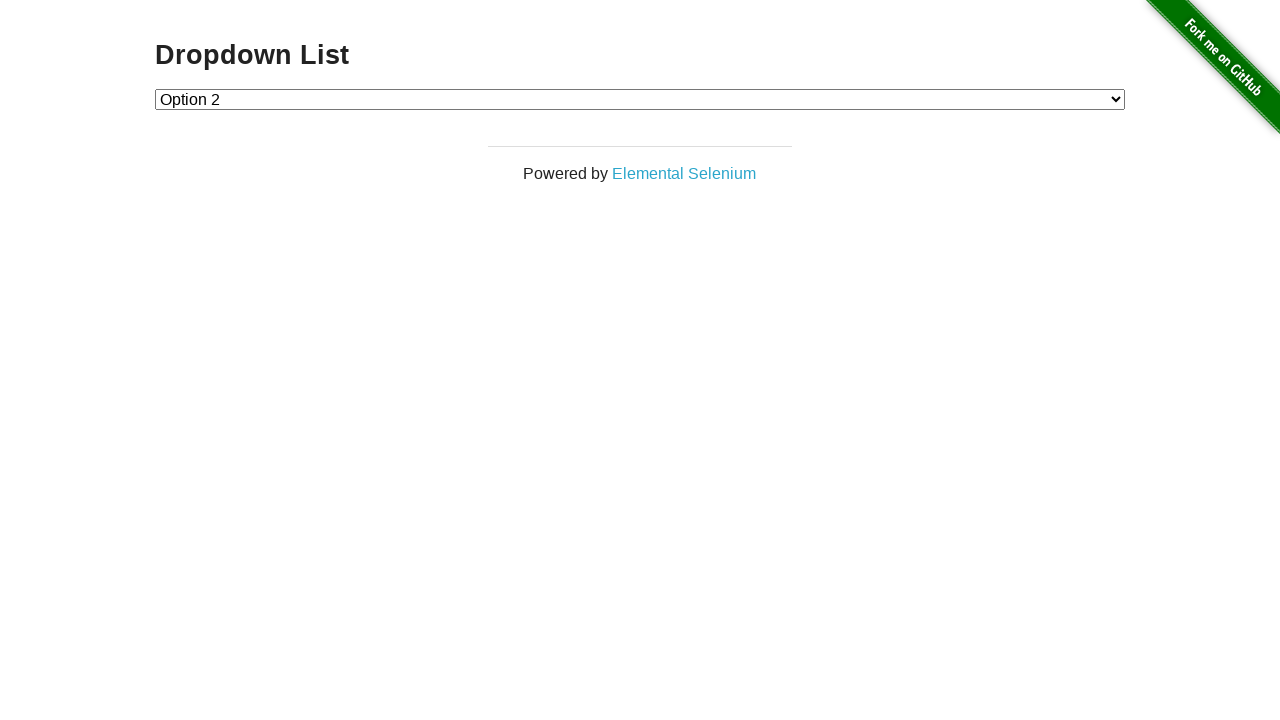